Tests filtering to display only active (incomplete) items

Starting URL: https://demo.playwright.dev/todomvc

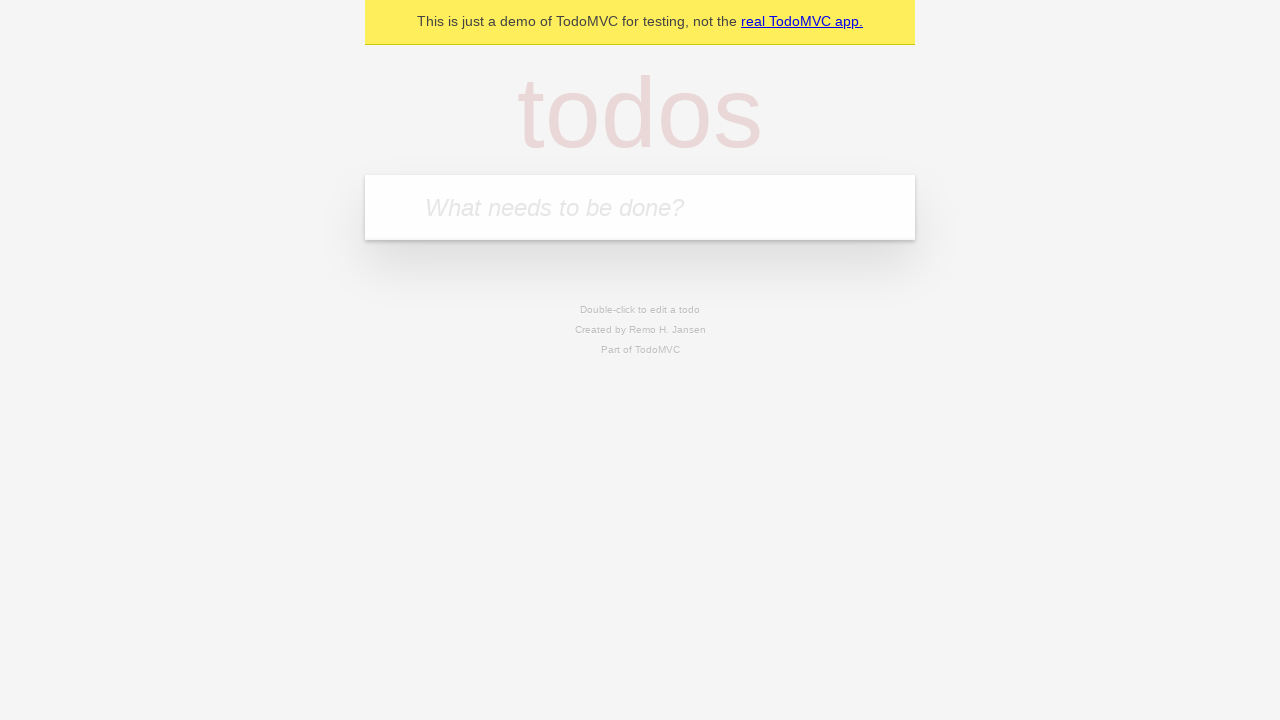

Filled new-todo input with 'buy some cheese' on .new-todo
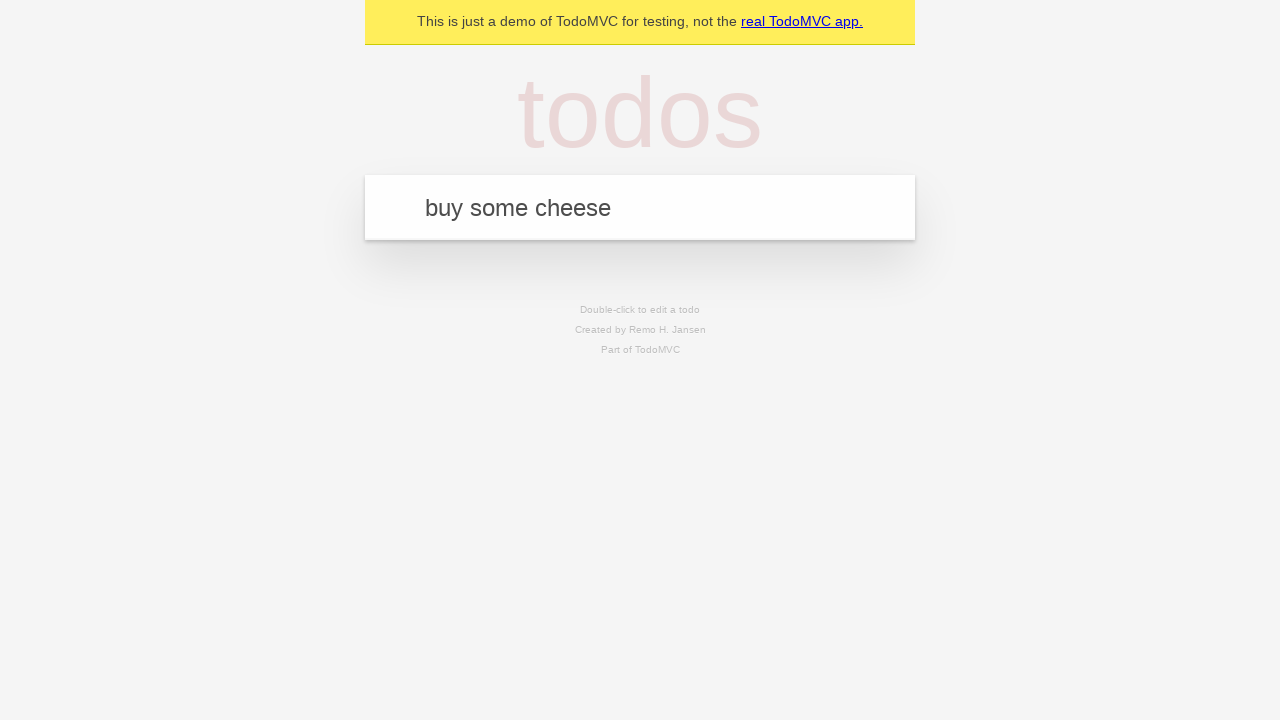

Pressed Enter to add first todo on .new-todo
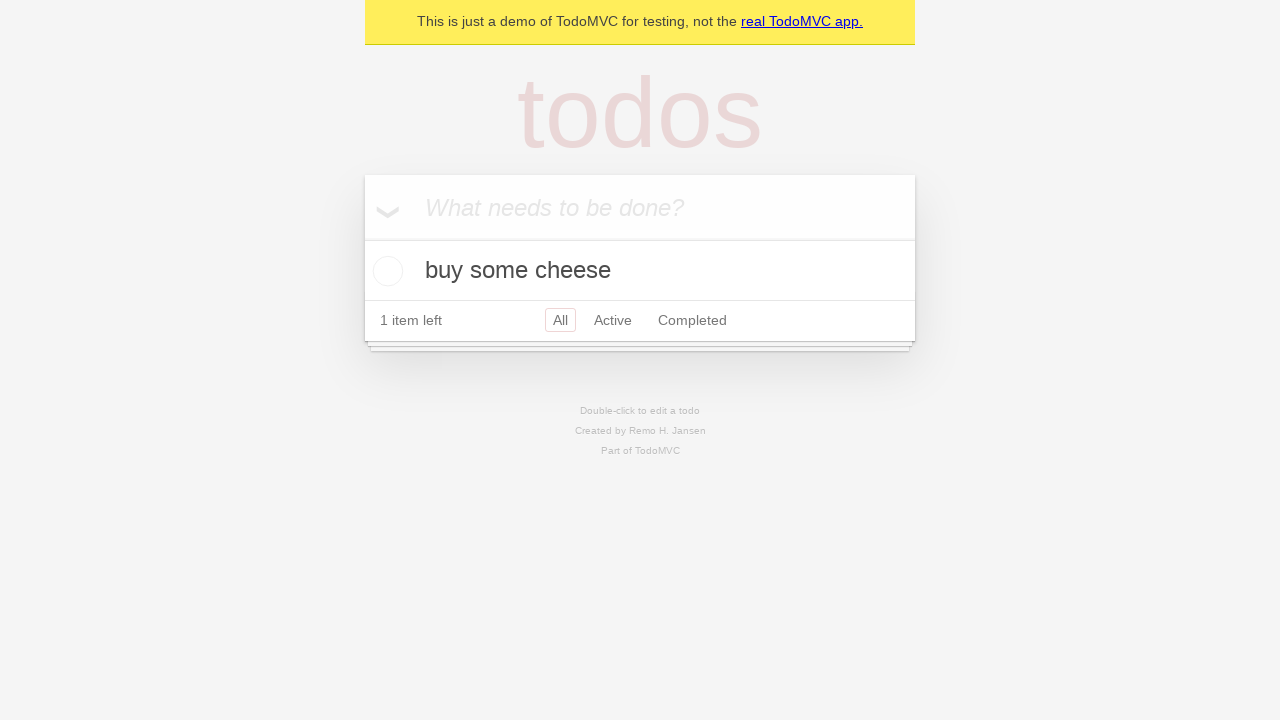

Filled new-todo input with 'feed the cat' on .new-todo
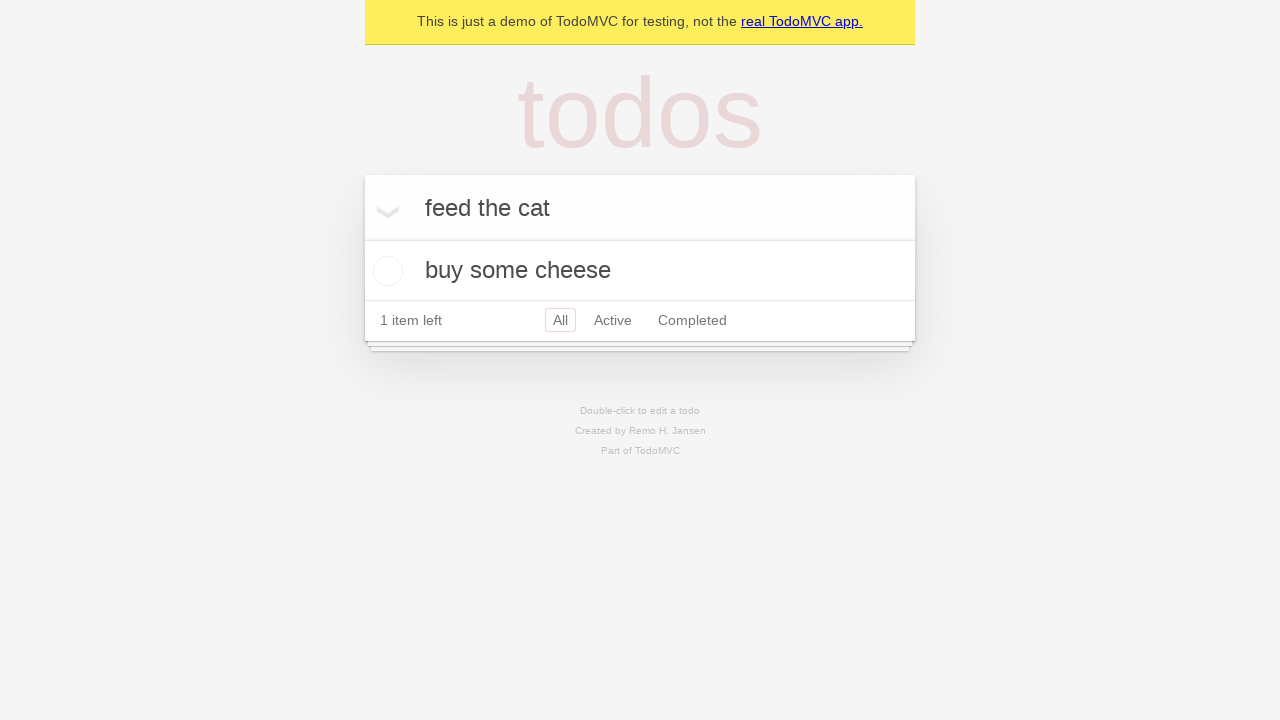

Pressed Enter to add second todo on .new-todo
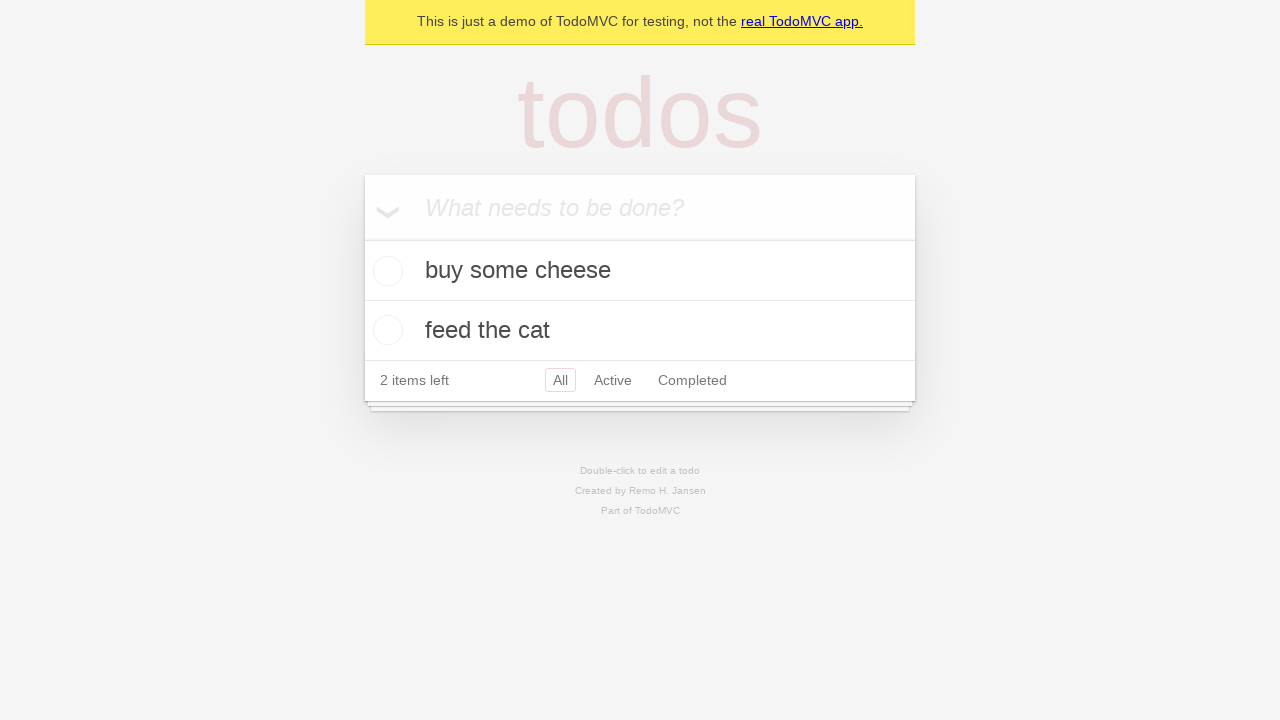

Filled new-todo input with 'book a doctors appointment' on .new-todo
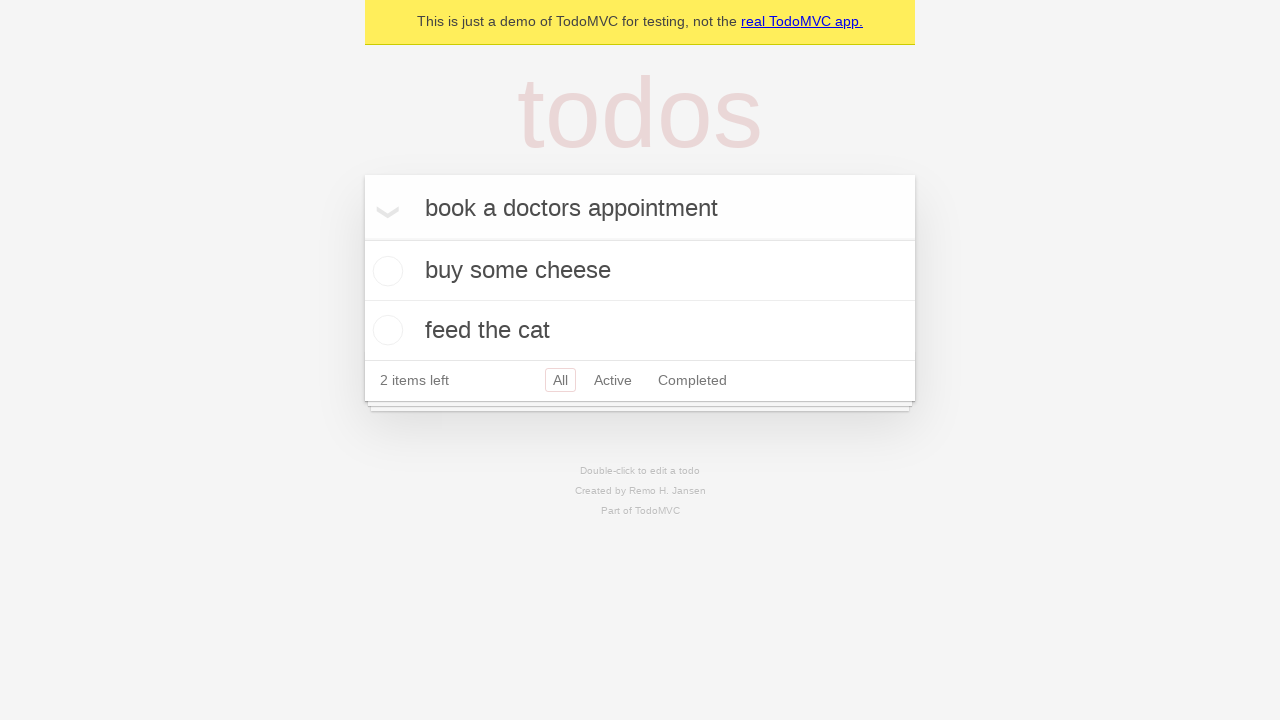

Pressed Enter to add third todo on .new-todo
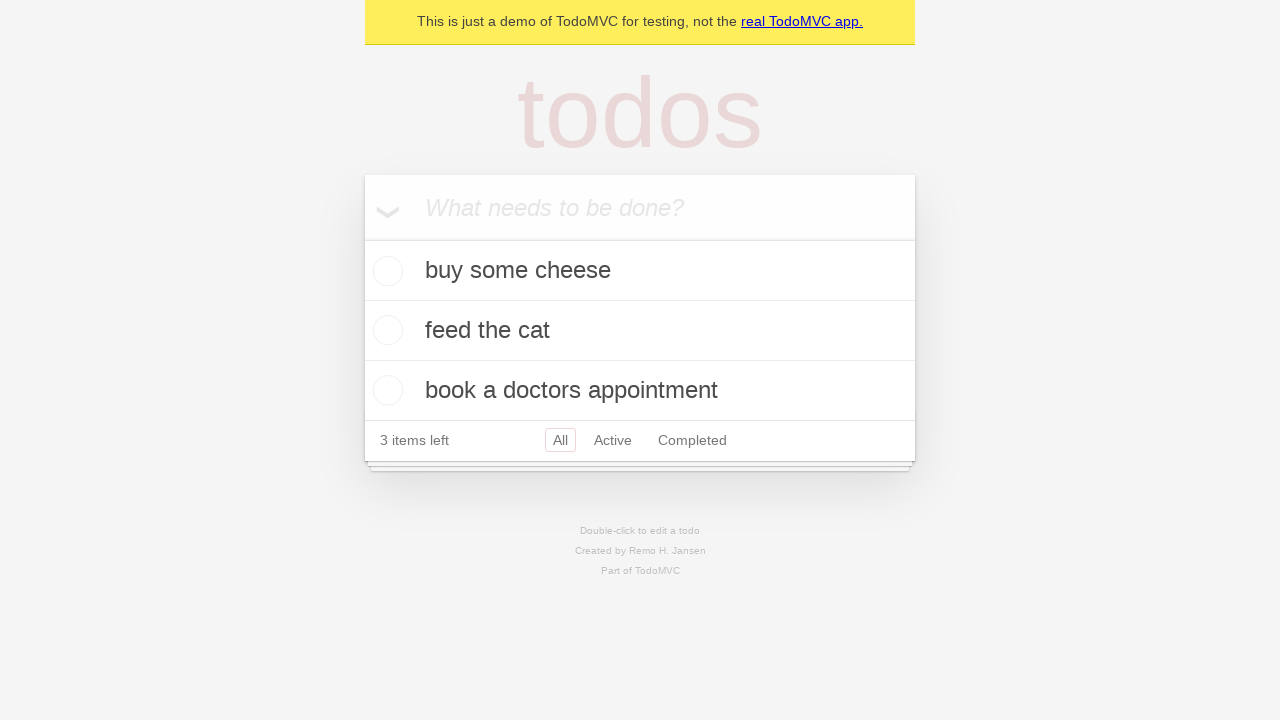

Waited for third todo item to load
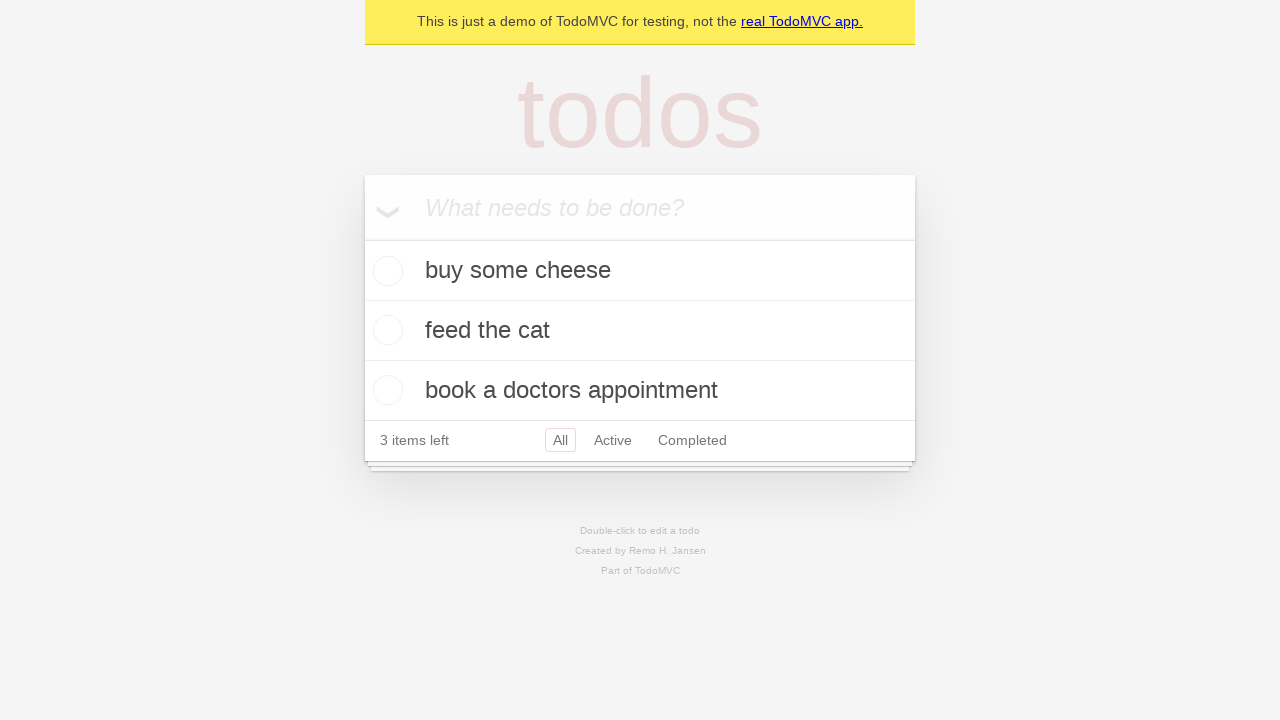

Checked the second todo item as complete at (385, 330) on .todo-list li .toggle >> nth=1
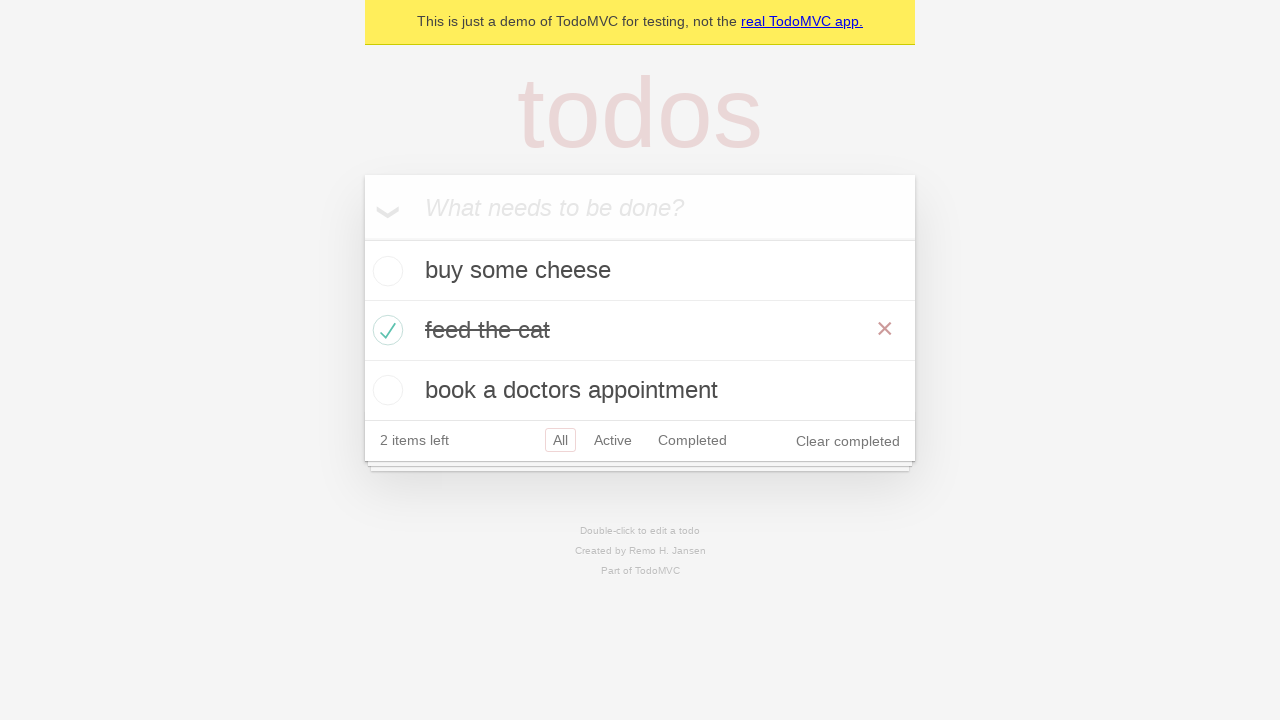

Clicked Active filter to display only incomplete items at (613, 440) on .filters >> text=Active
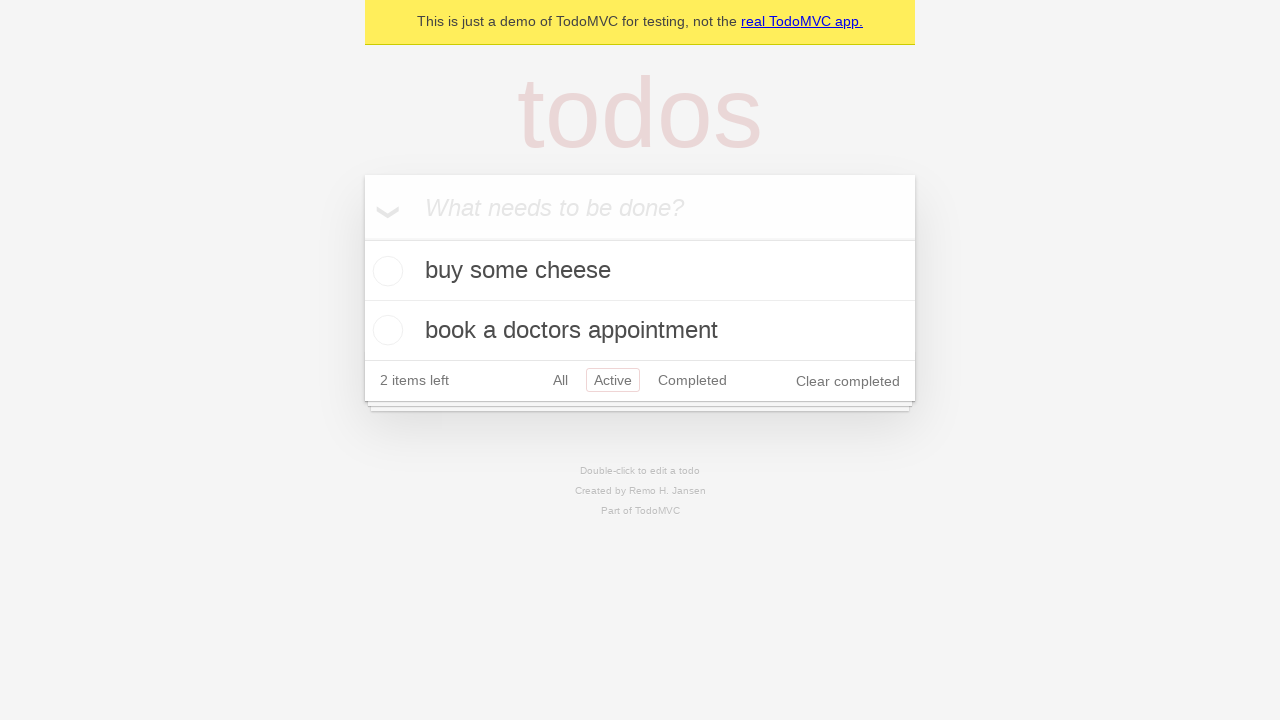

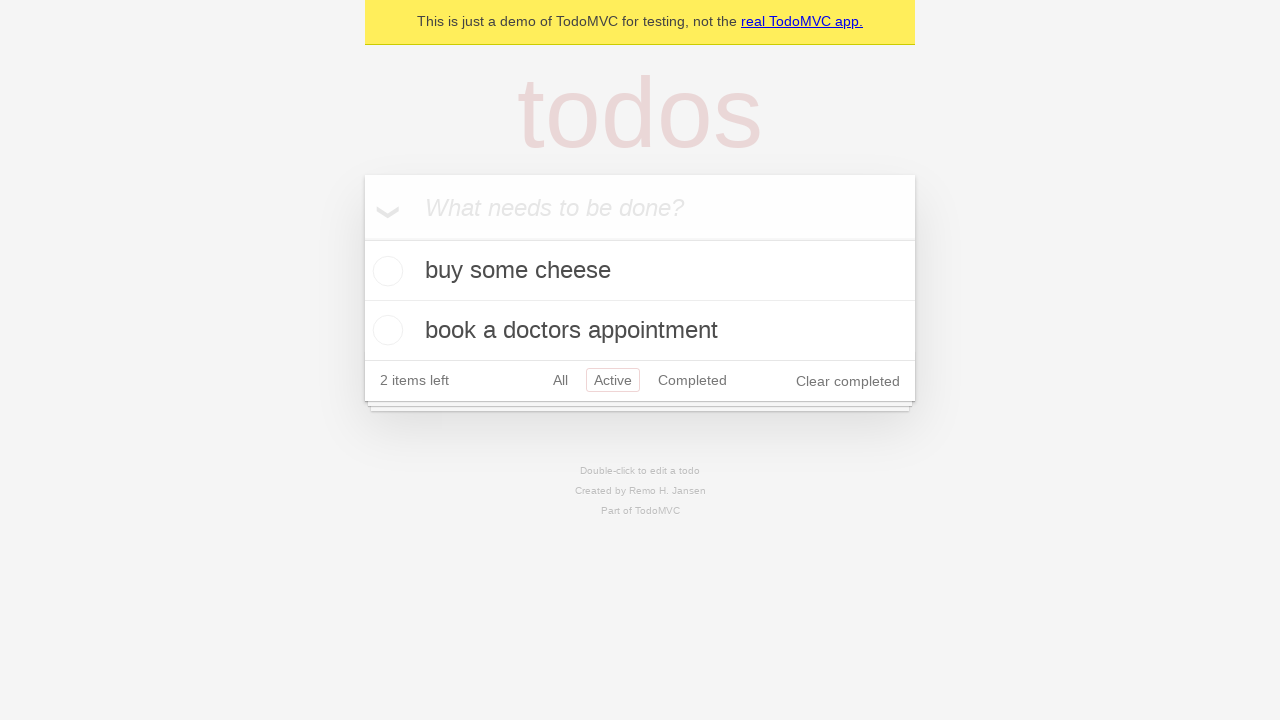